Tests sorting the Due column in ascending order using semantic class-based selectors on the second table

Starting URL: http://the-internet.herokuapp.com/tables

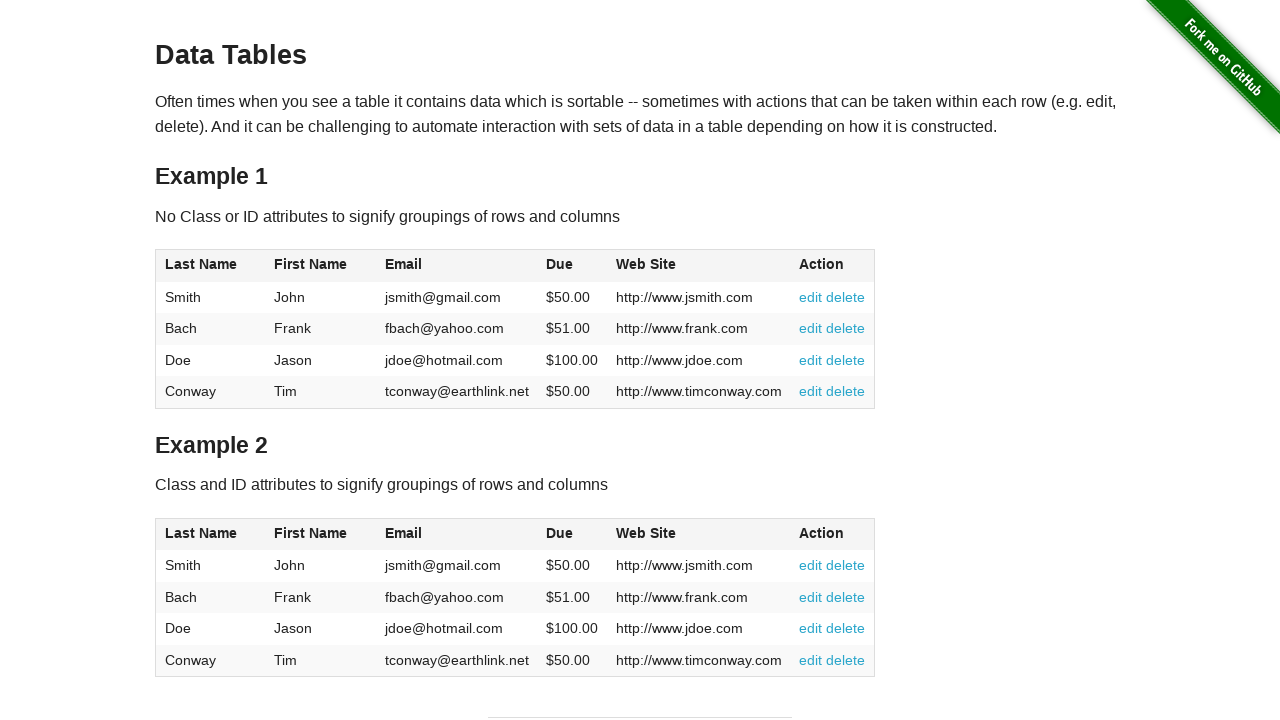

Clicked the Due column header in second table to sort at (560, 533) on #table2 thead .dues
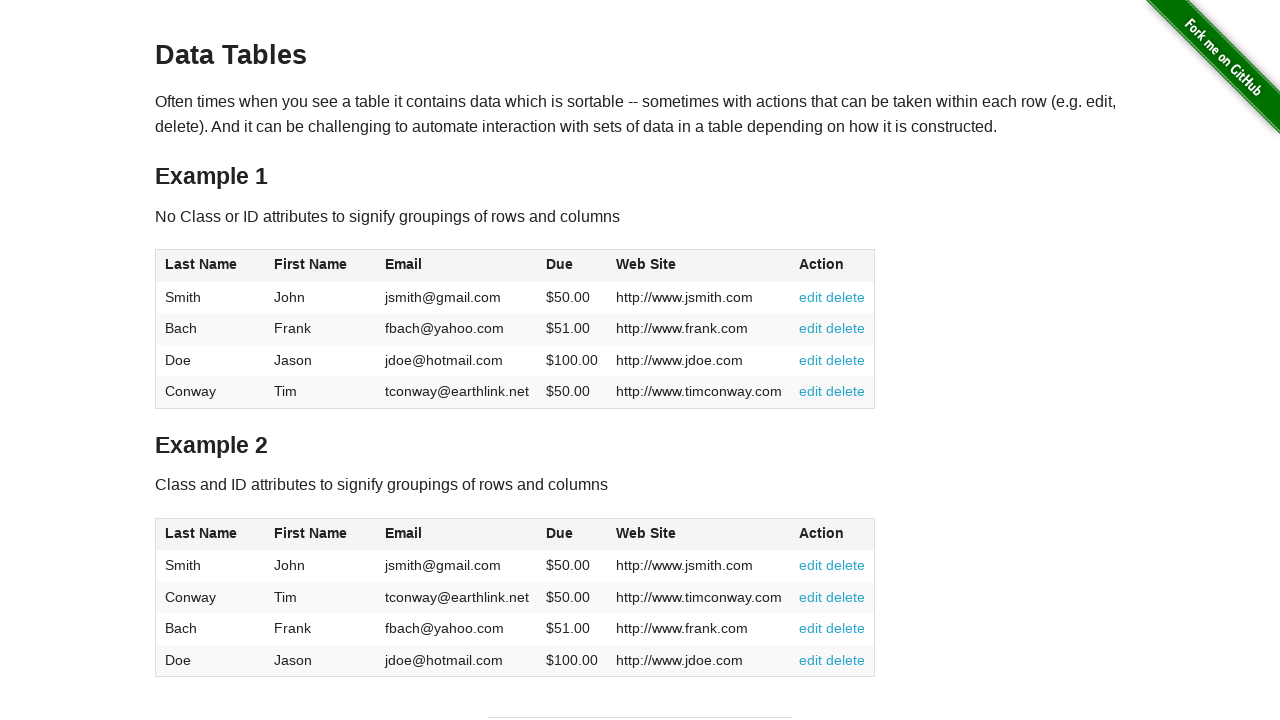

Table sorted successfully - Due column cells loaded
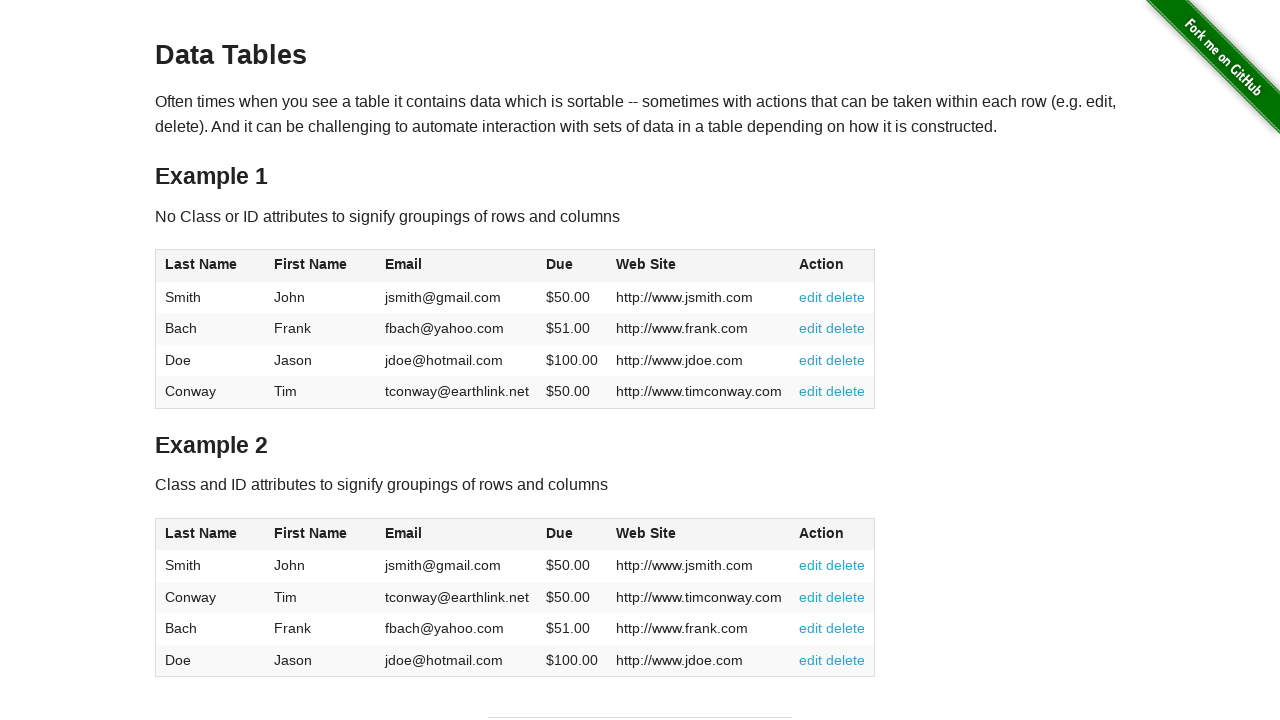

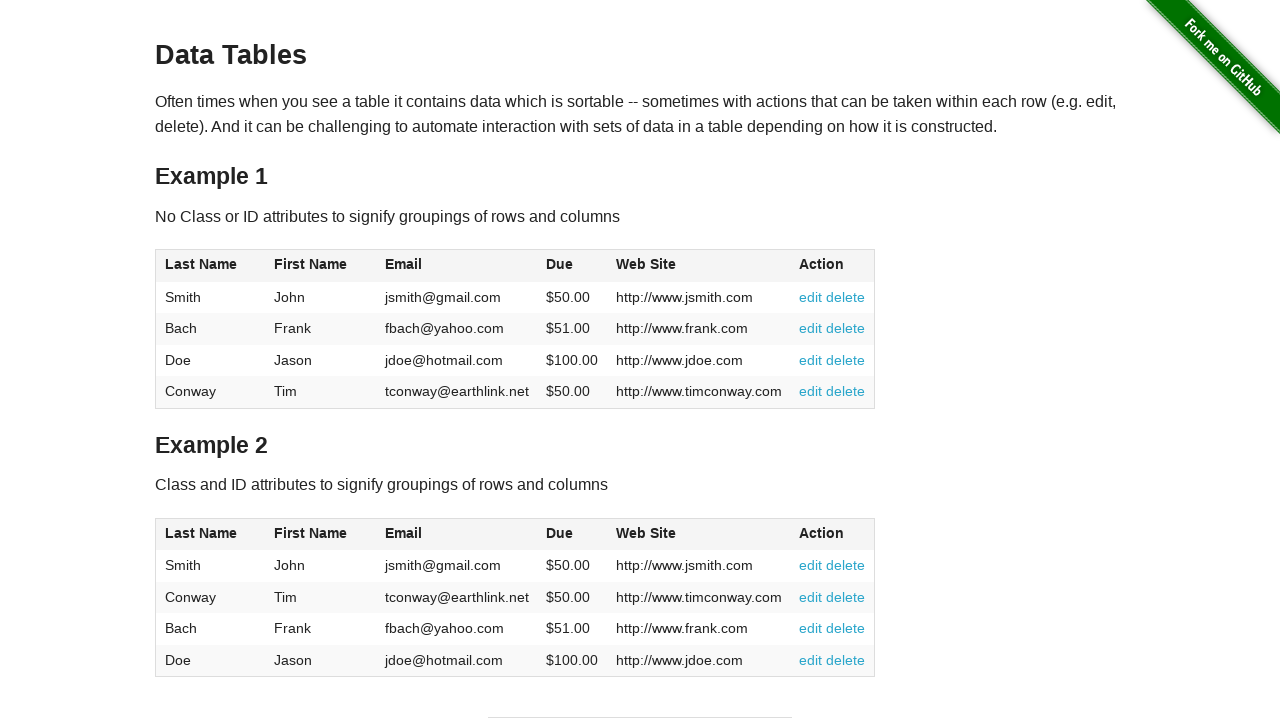